Verifies that the Beneva website homepage loads correctly by checking that the page title contains the expected text.

Starting URL: https://beneva.ca/

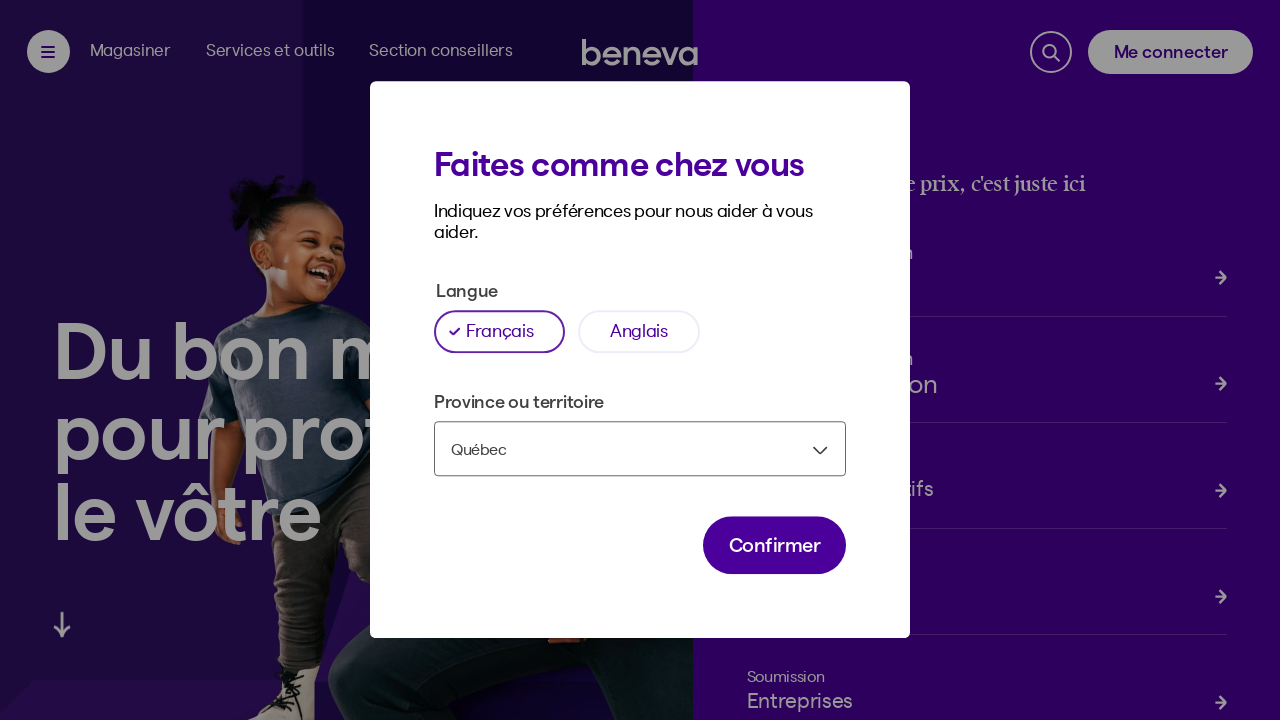

Navigated to Beneva homepage at https://beneva.ca/
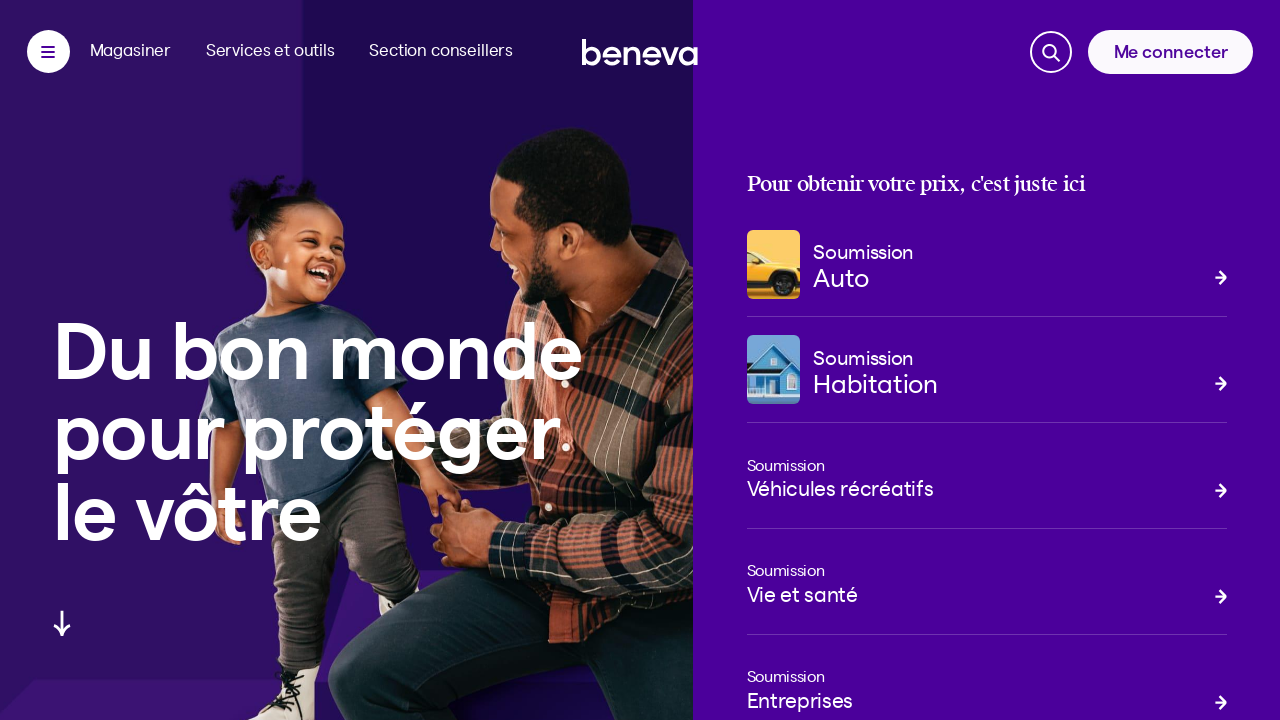

Verified page title contains 'Beneva | Insurance & Financial Services'
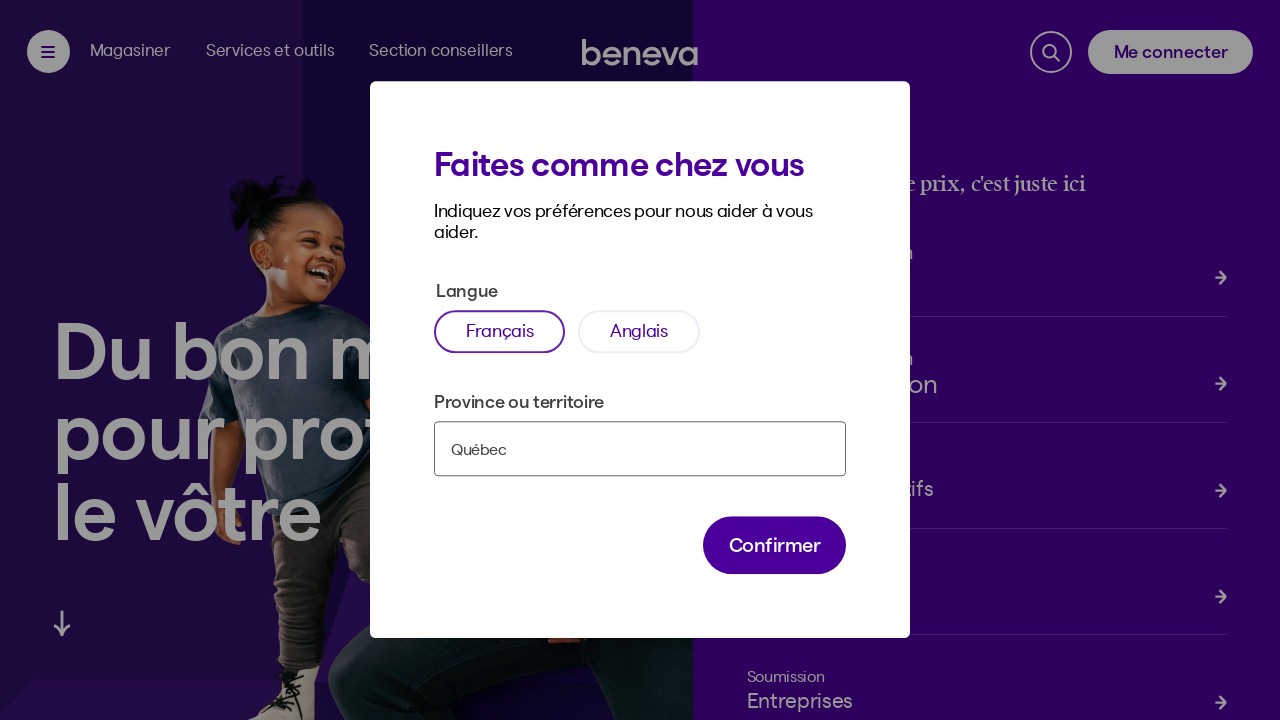

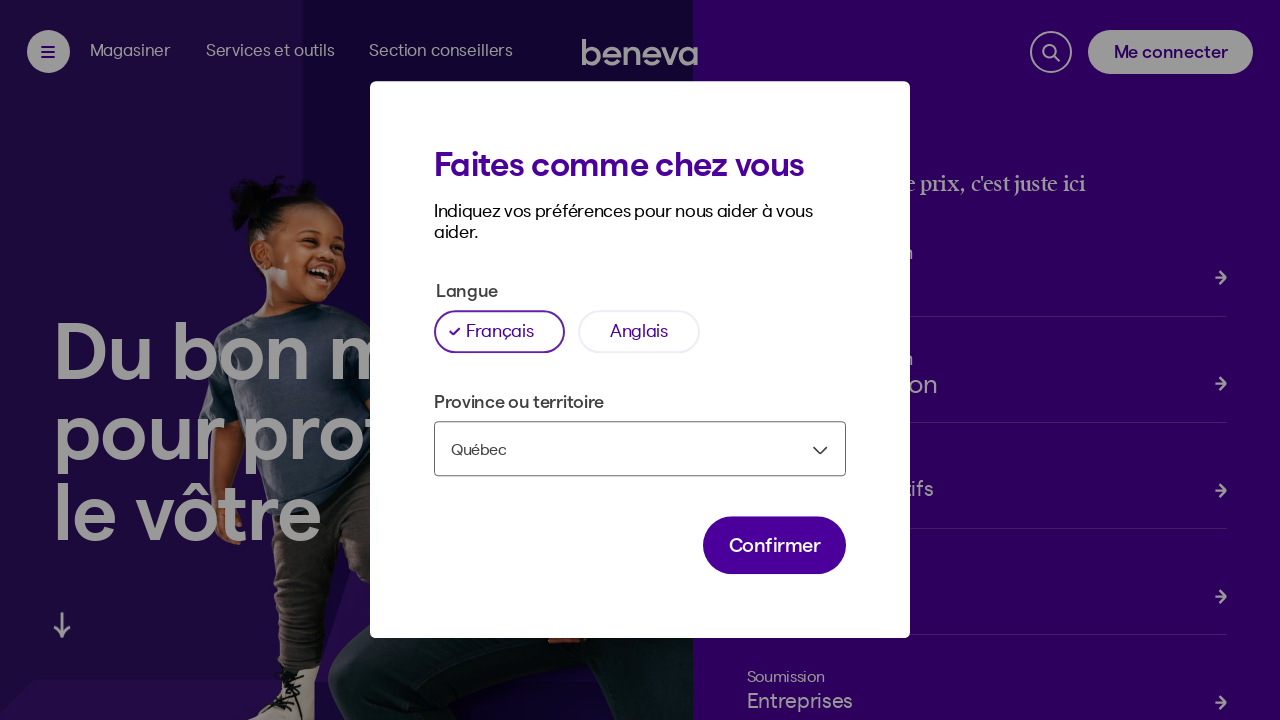